Tests double-click functionality on a Copy Text button on a test automation practice website

Starting URL: http://testautomationpractice.blogspot.com/

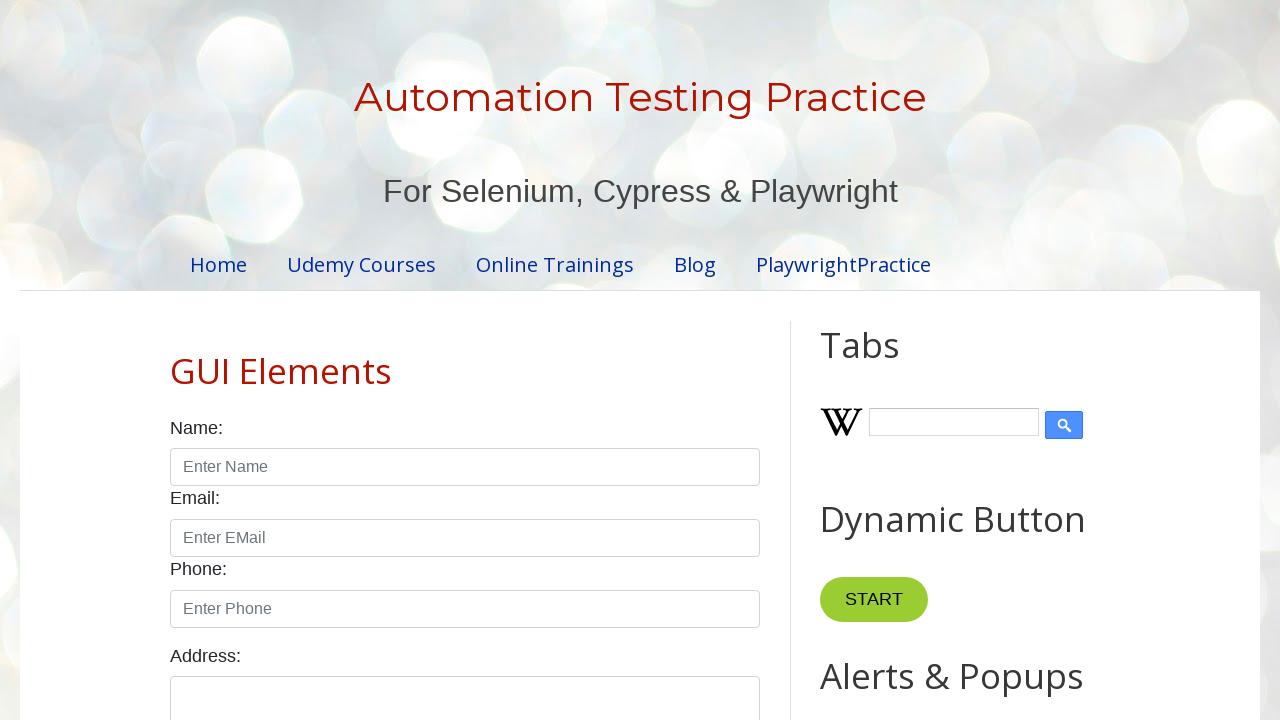

Located the Copy Text button
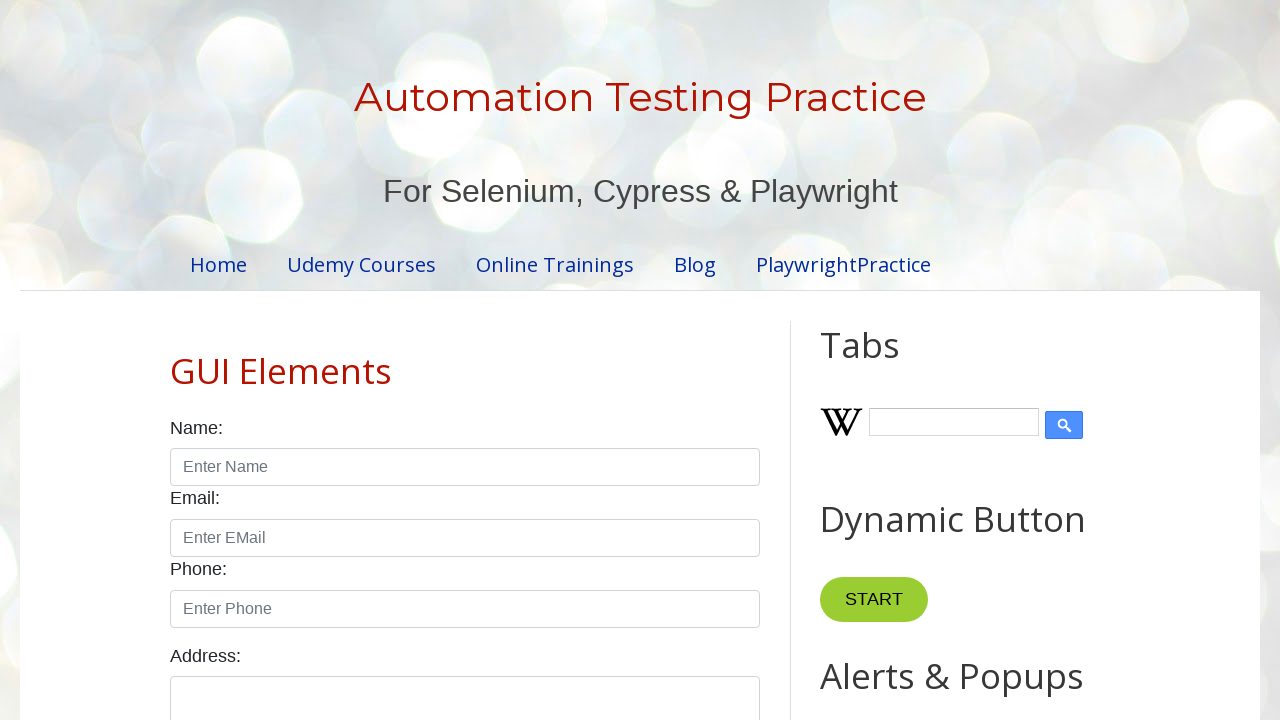

Double-clicked the Copy Text button at (885, 360) on xpath=//button[normalize-space()='Copy Text']
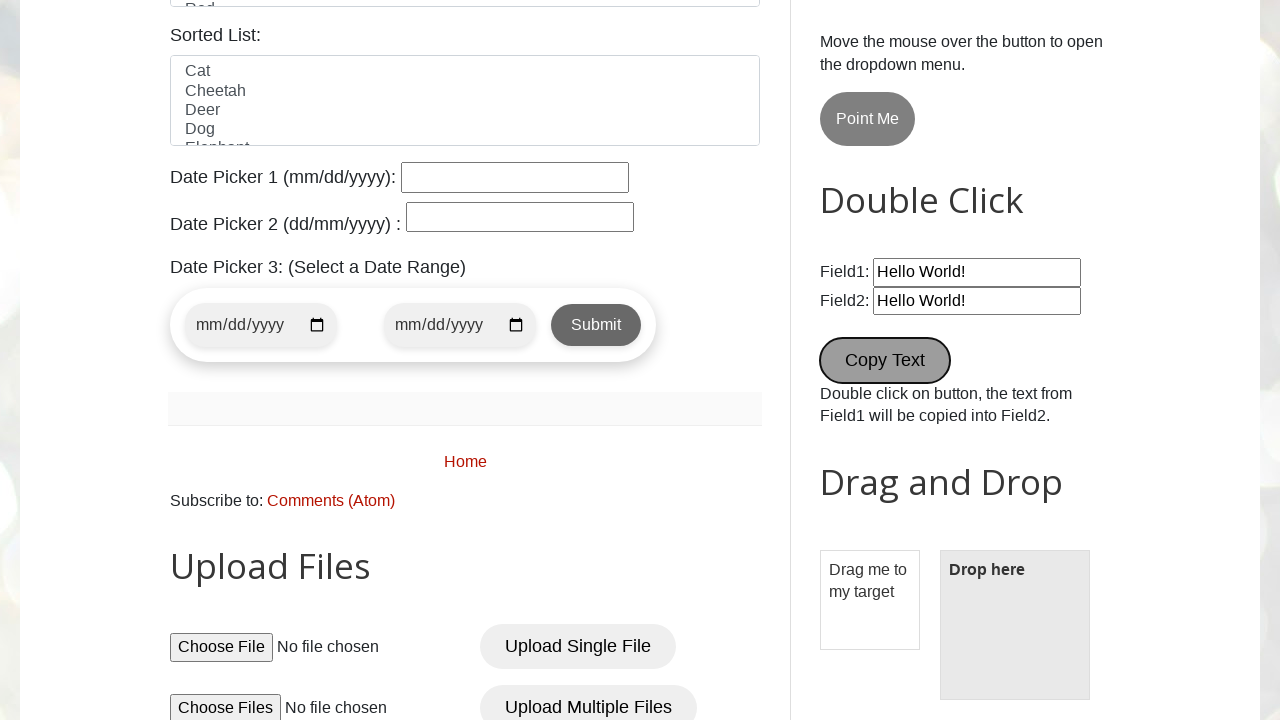

Waited 2 seconds to observe the effect of double-click
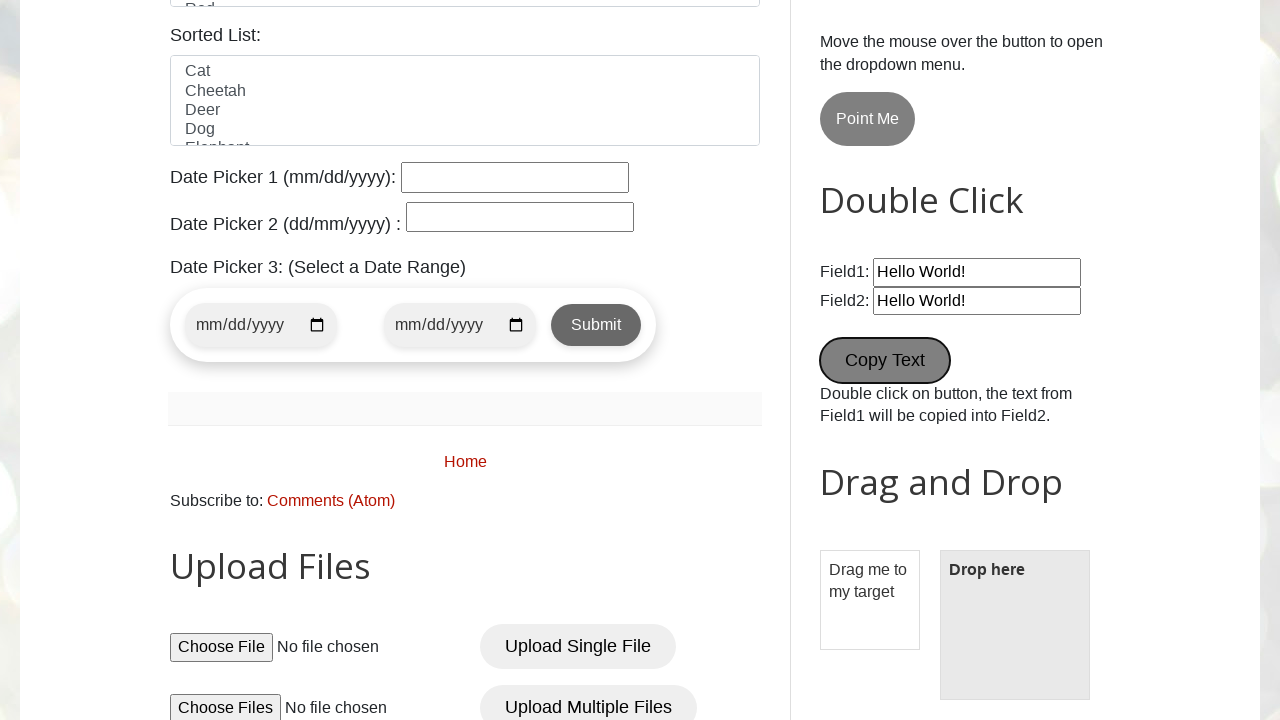

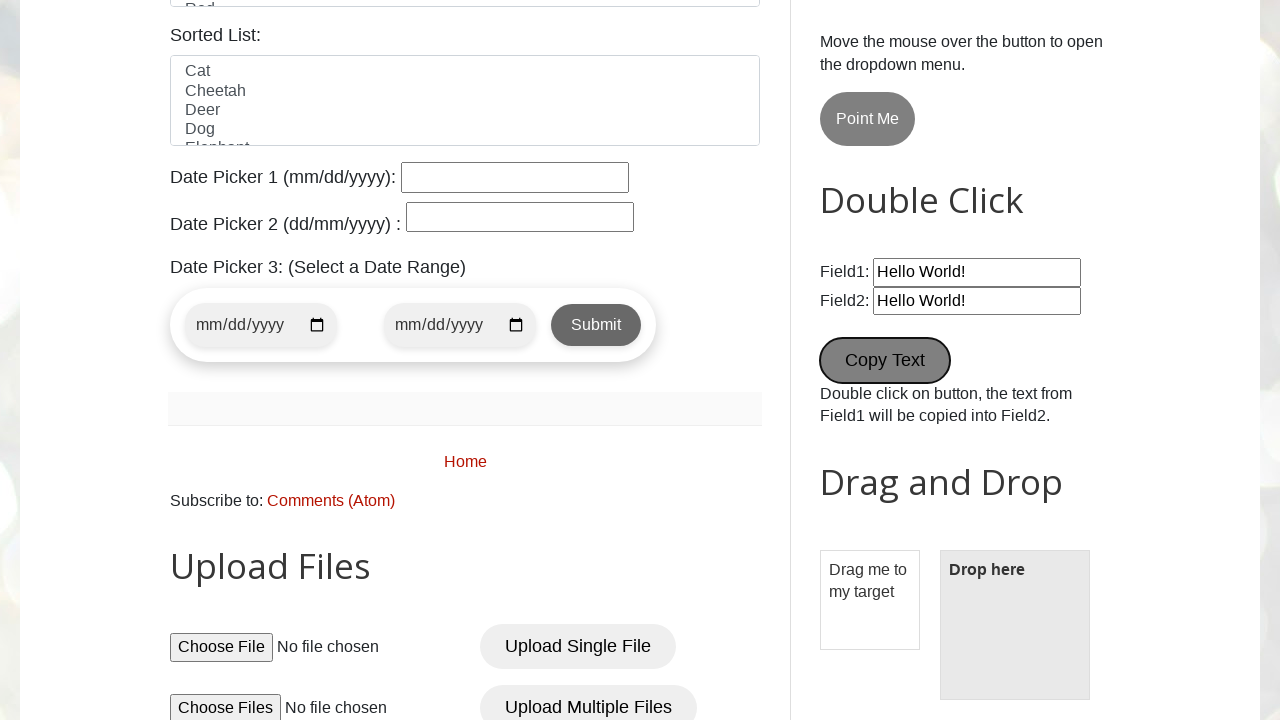